Navigates to a practice automation page, scrolls to a table, and extracts information about the table structure including row count, column count, and data from the second row

Starting URL: https://rahulshettyacademy.com/AutomationPractice/

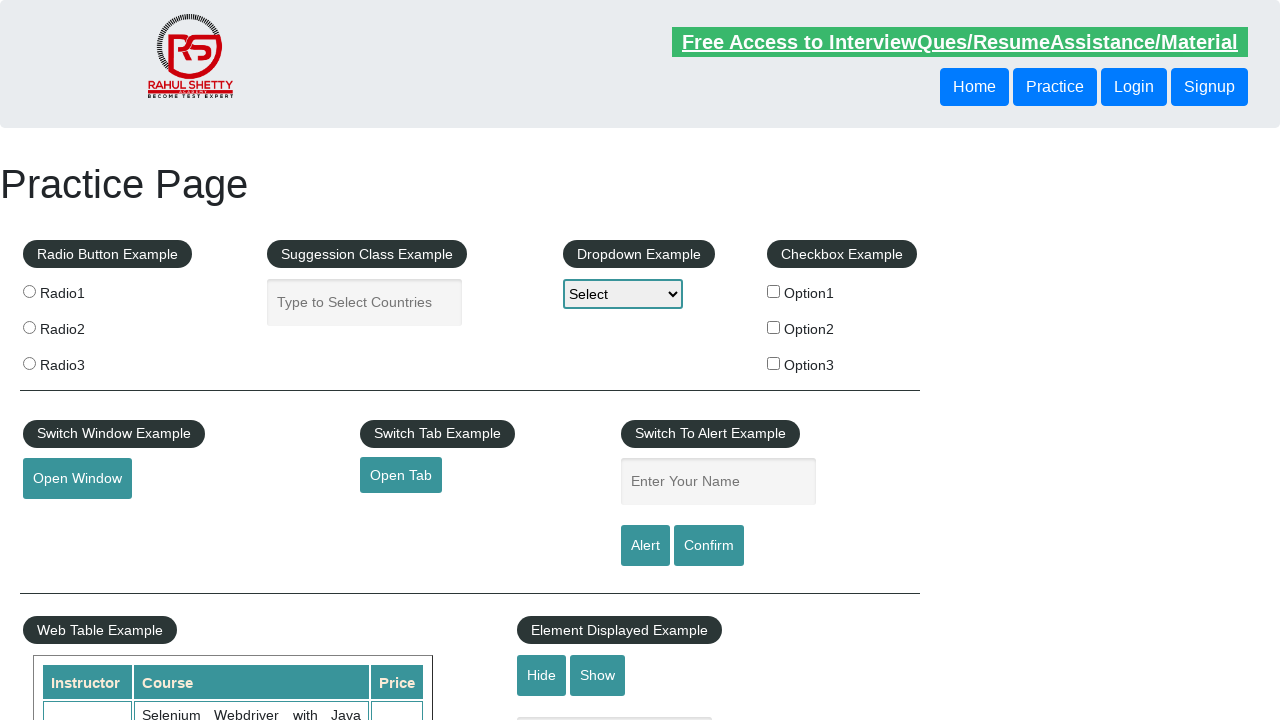

Scrolled down 600 pixels to locate table section
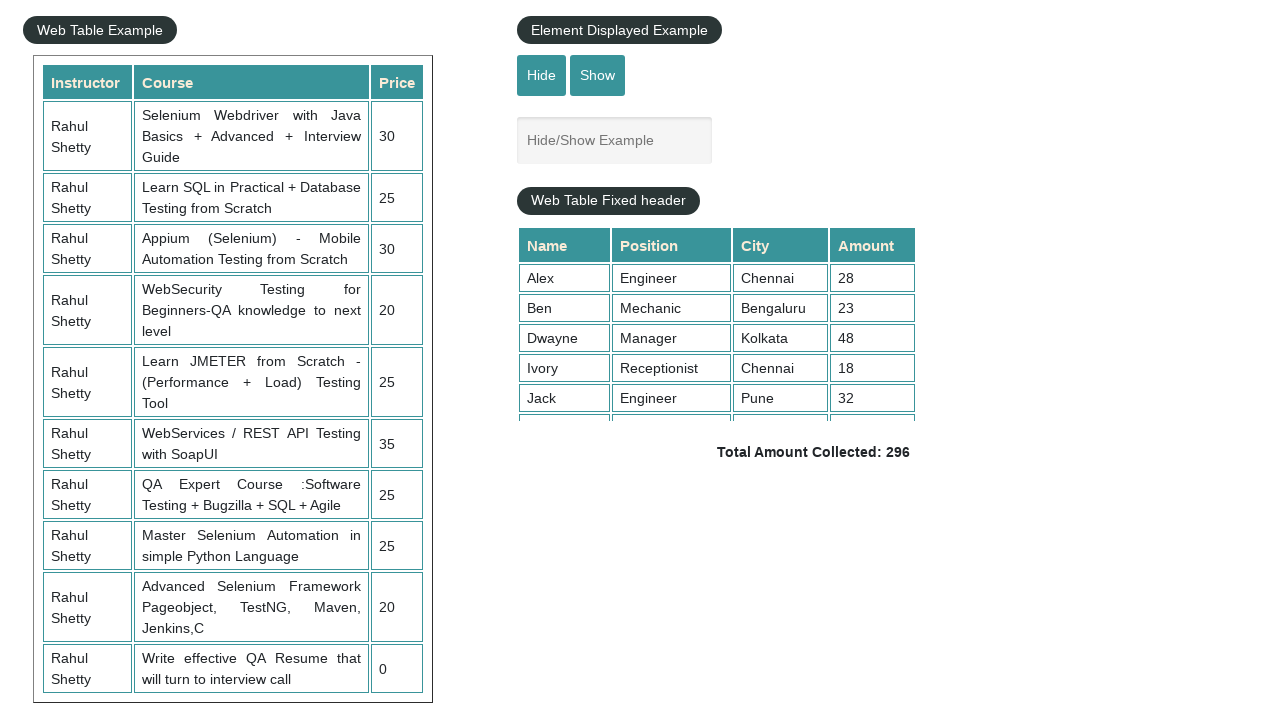

Waited for table-display element to be visible
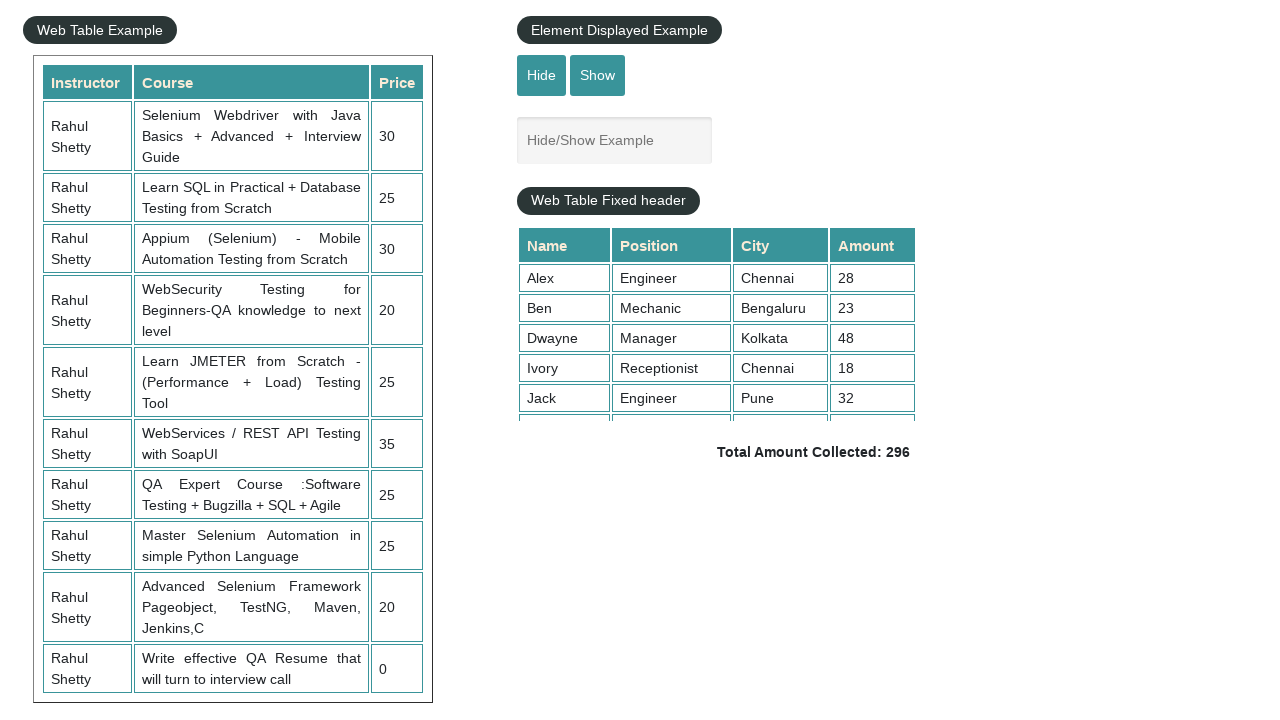

Retrieved all cells from the second data row
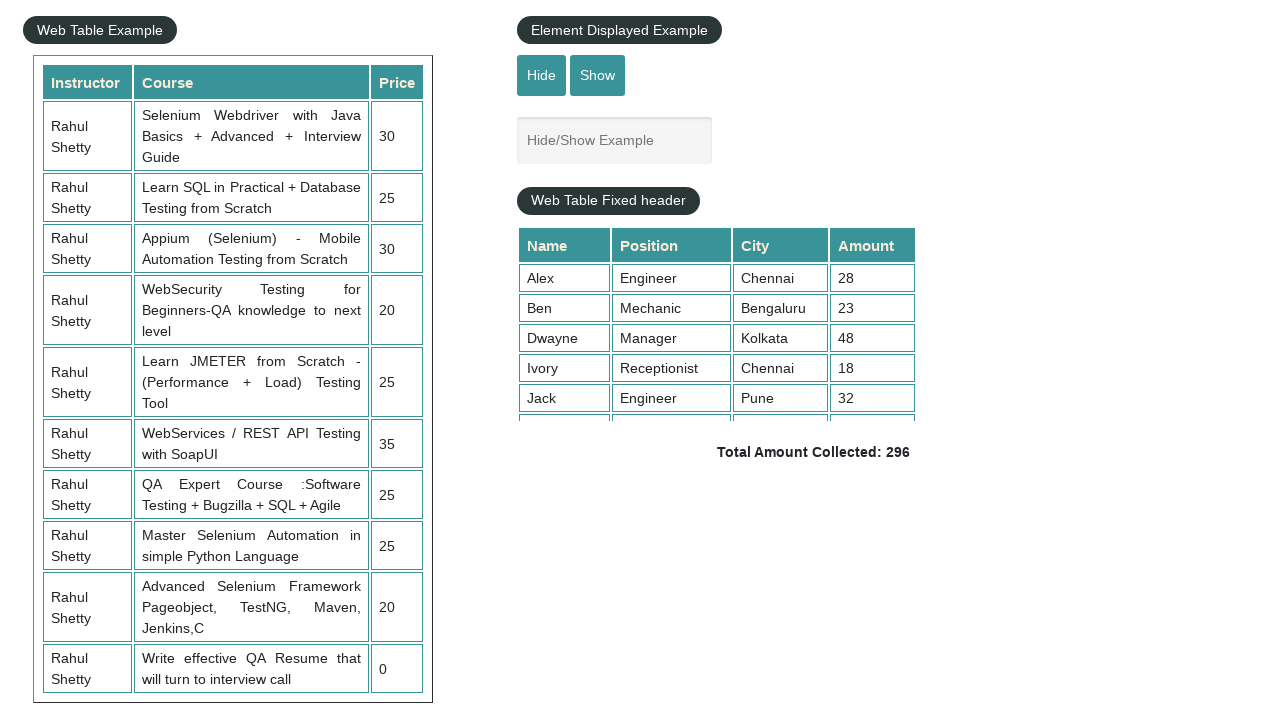

Printed content of all cells from second row
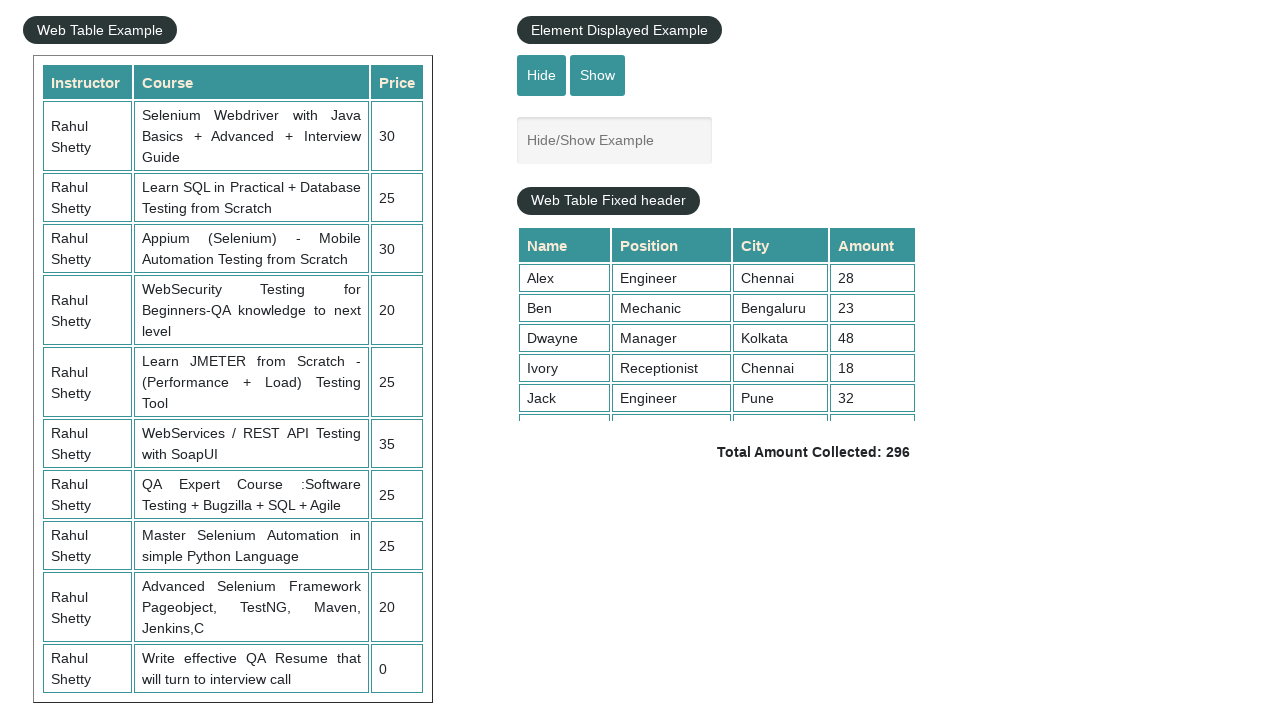

Selected the product table element
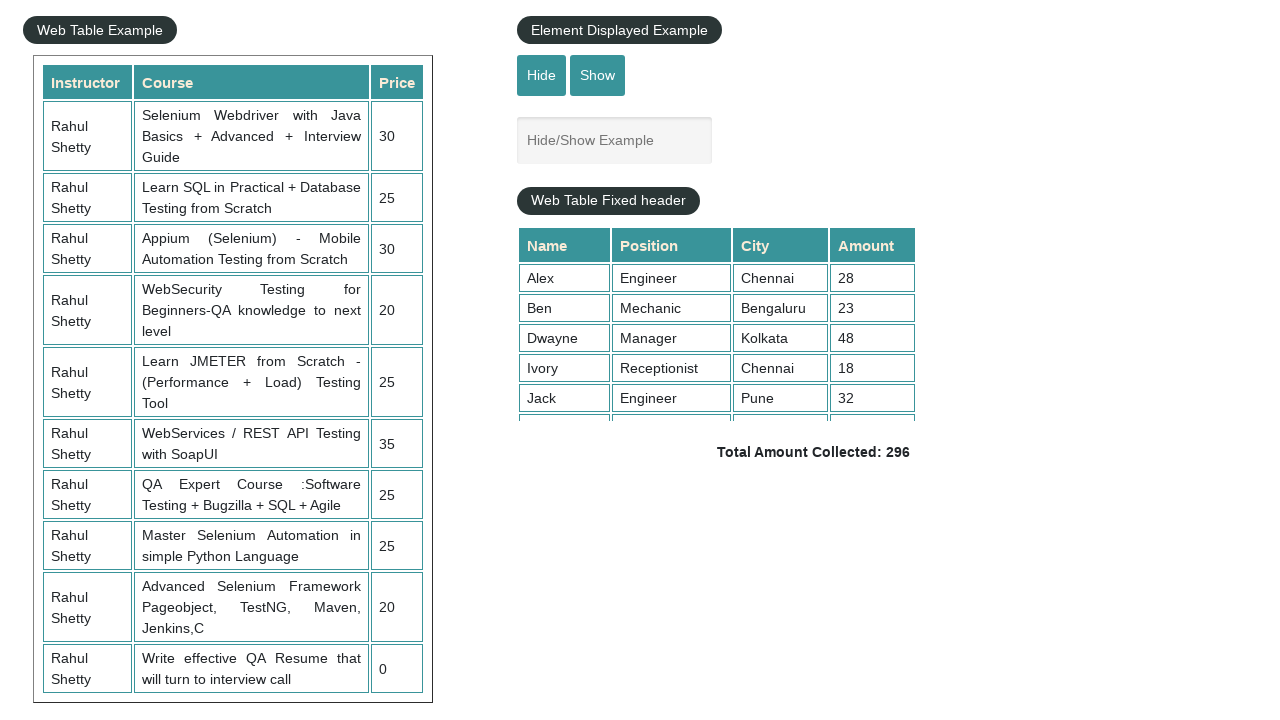

Counted table rows: 21 rows found
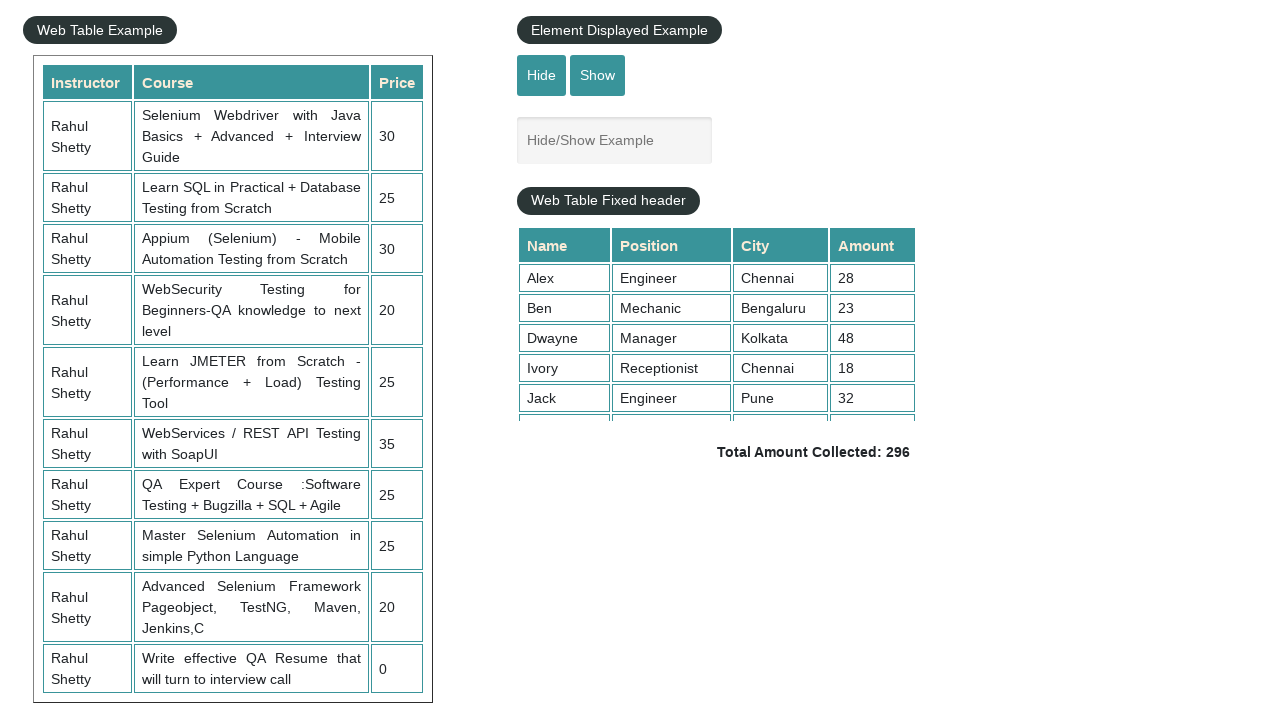

Printed row count: 21
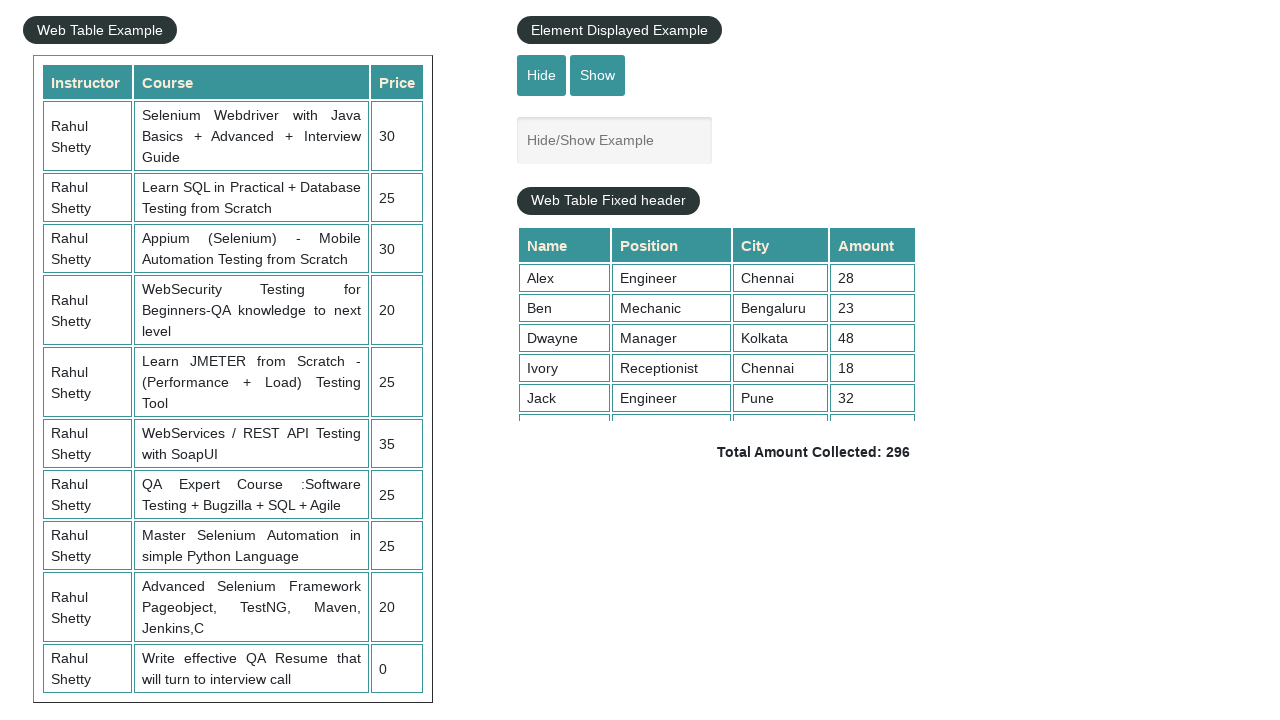

Counted table columns: 7 columns found
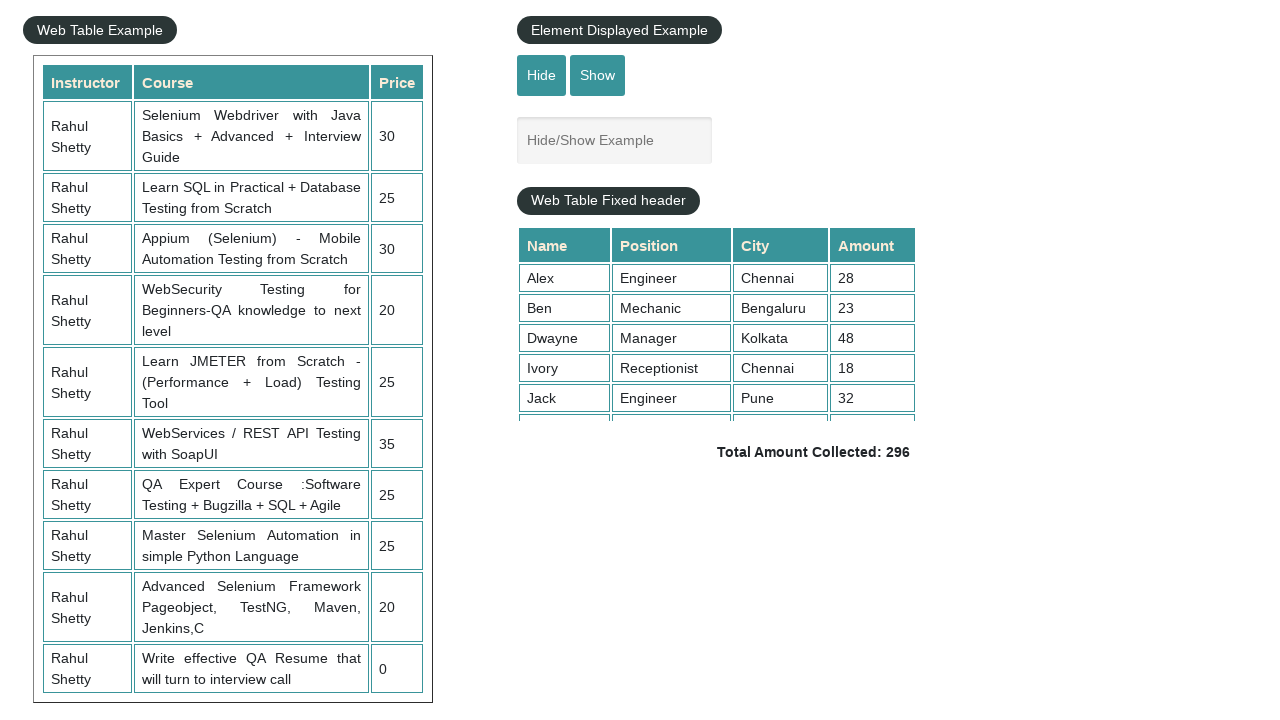

Printed column count: 7
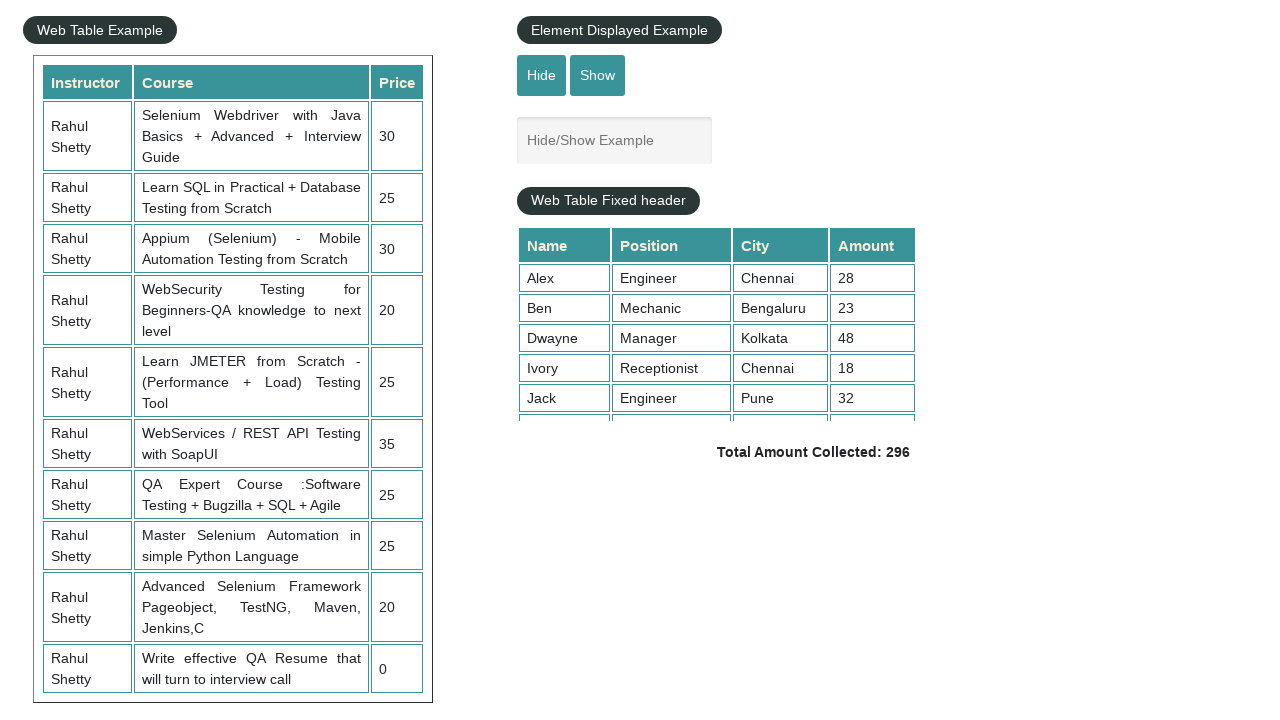

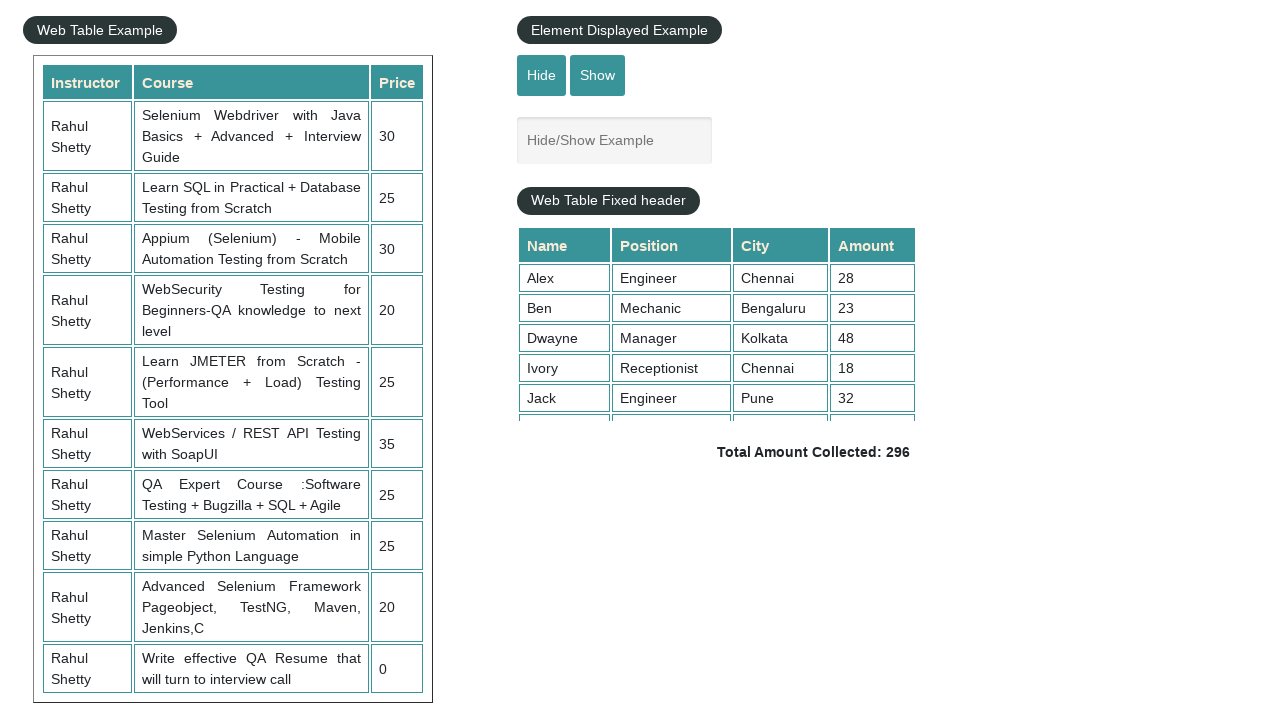